Selects the Yes radio button and verifies the selection is displayed

Starting URL: https://demoqa.com/radio-button

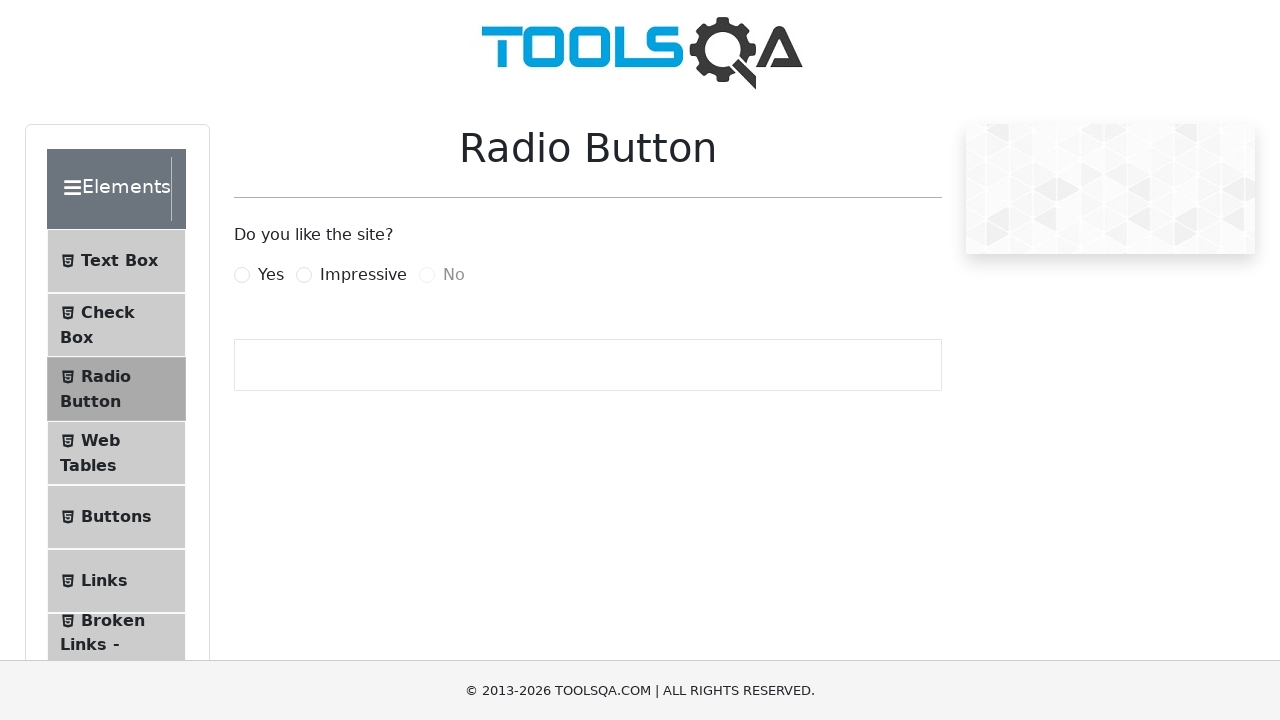

Clicked the Yes radio button at (271, 275) on label[for="yesRadio"]
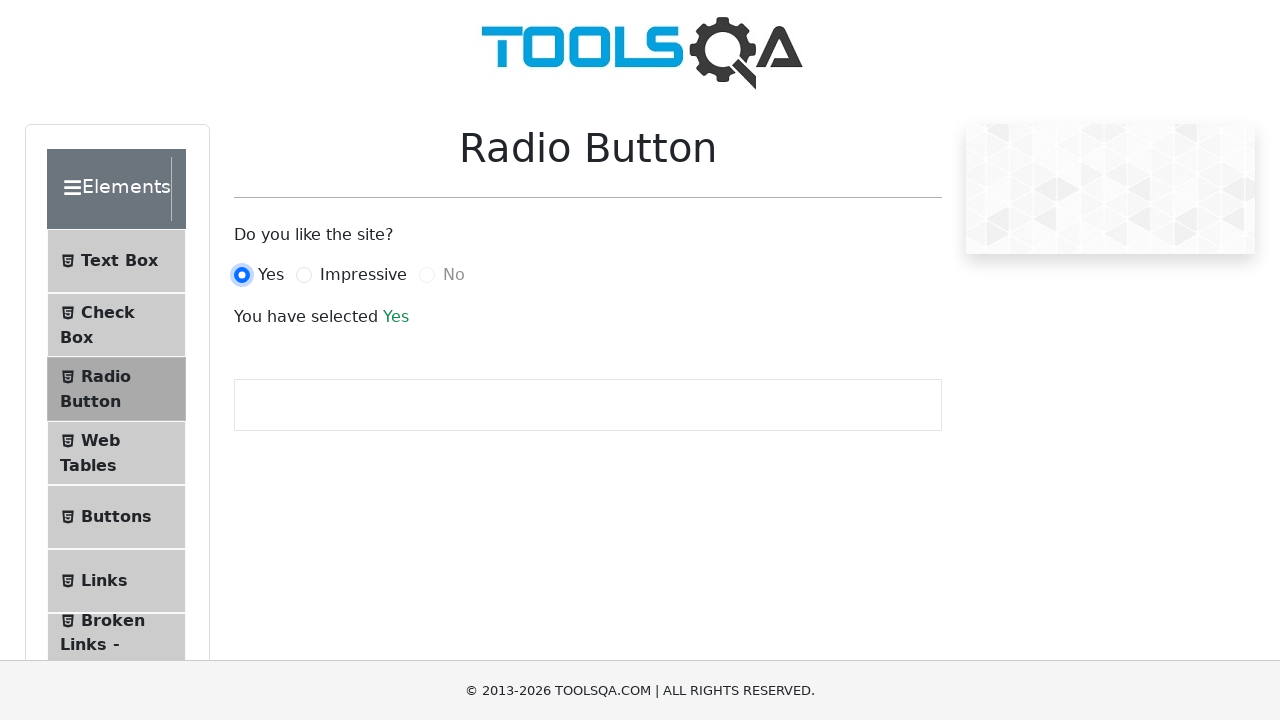

Success message appeared confirming radio button selection
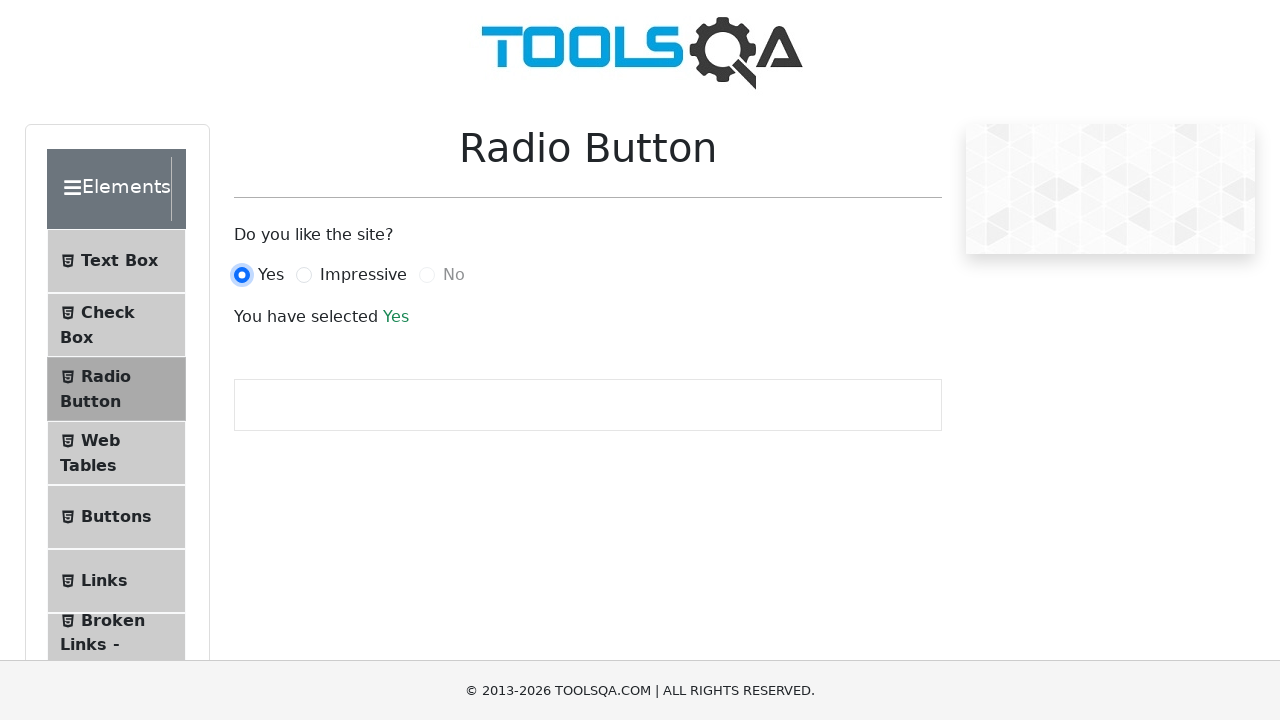

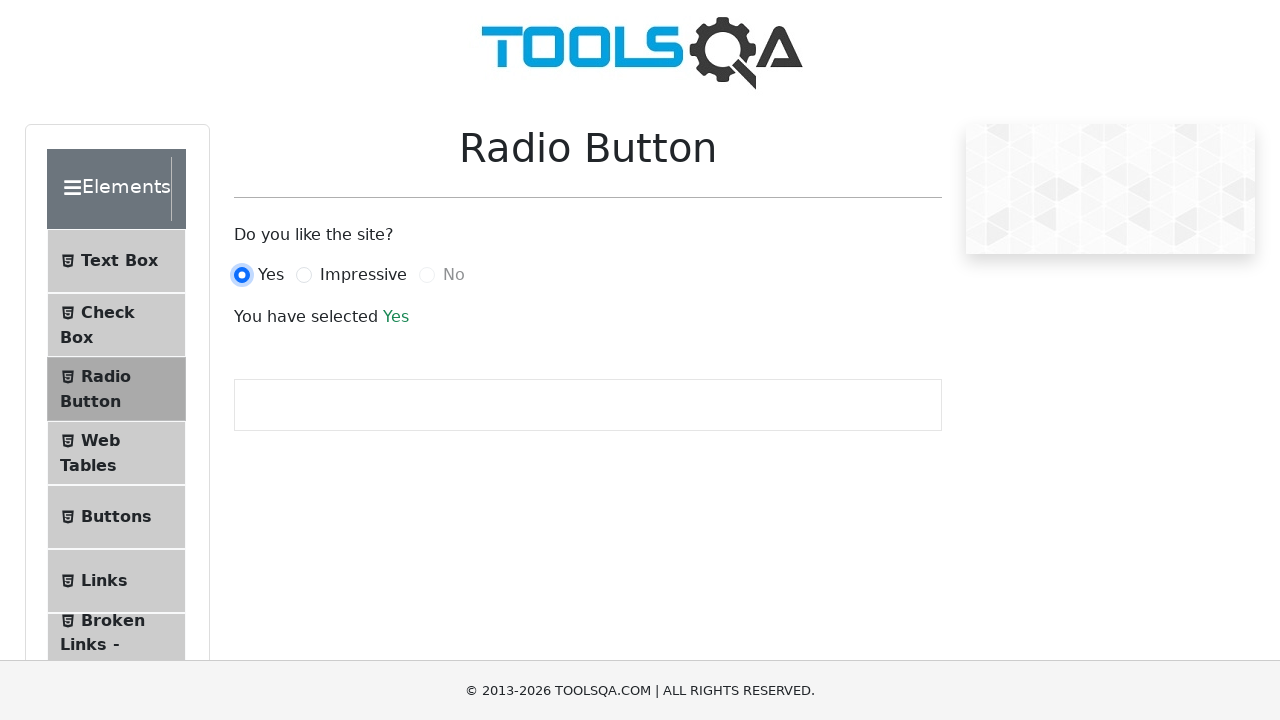